Tests that the SoftAssertions wiki page exists on the Selenide GitHub repository and contains specific JUnit 5 code example for soft assertions configuration.

Starting URL: https://github.com/selenide/selenide

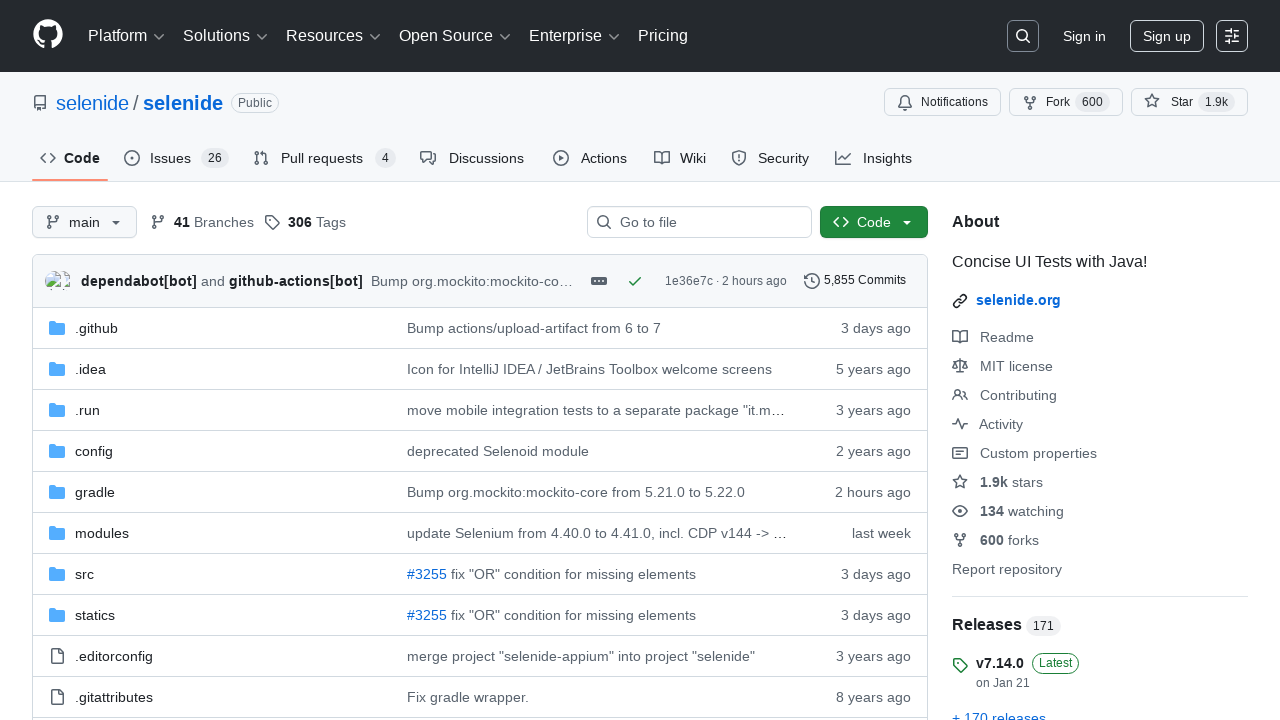

Clicked on the Wiki tab at (680, 158) on #wiki-tab
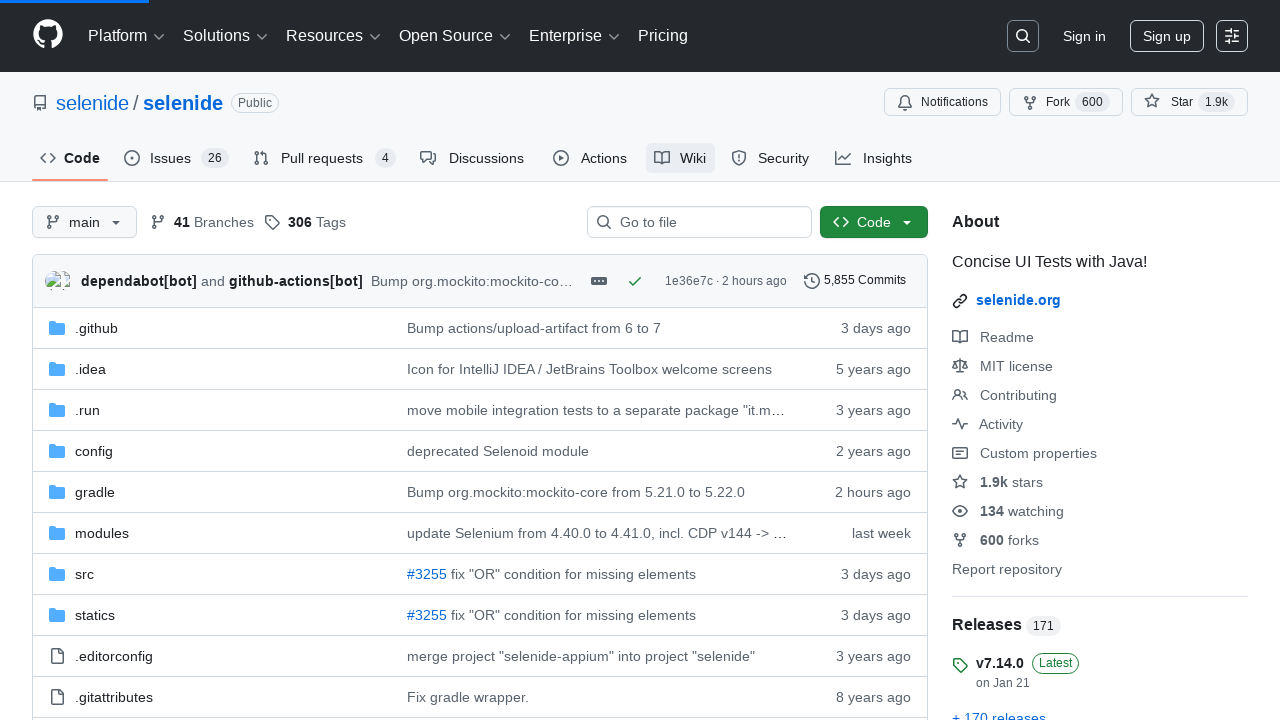

Filled wiki pages filter with 'SoftAssertions' on #wiki-pages-filter
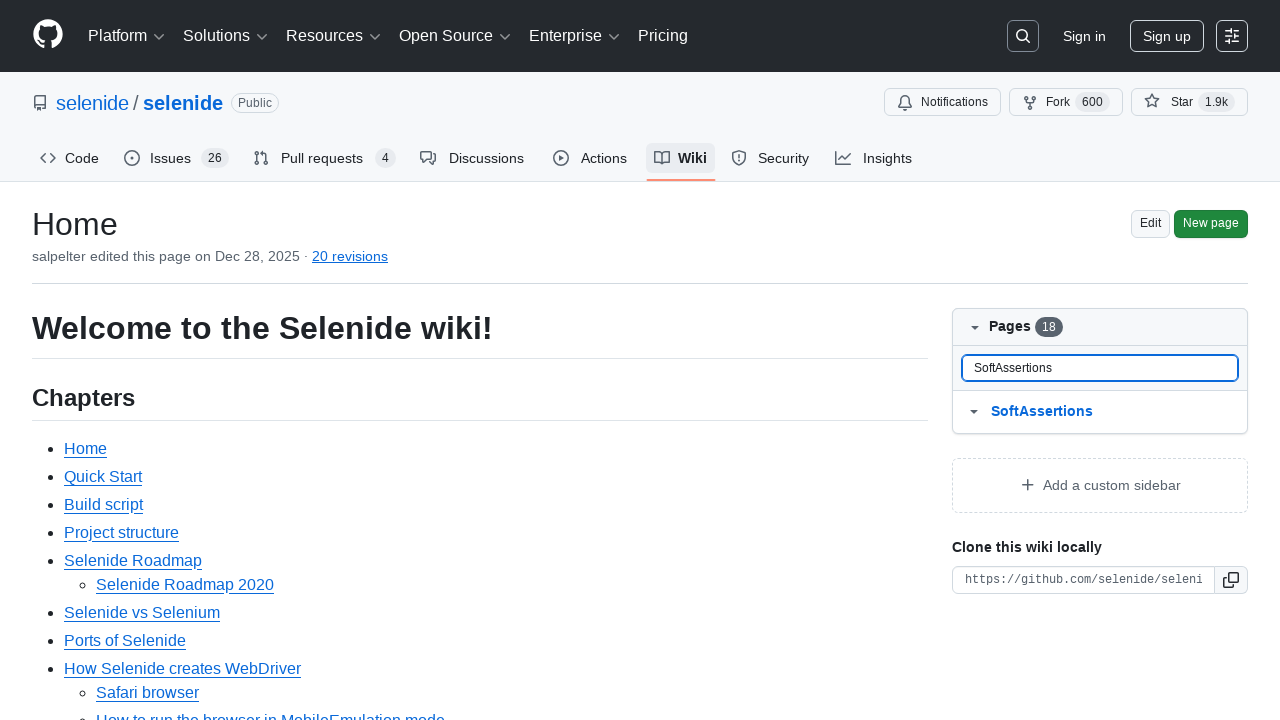

Verified SoftAssertions page appears in wiki pages box
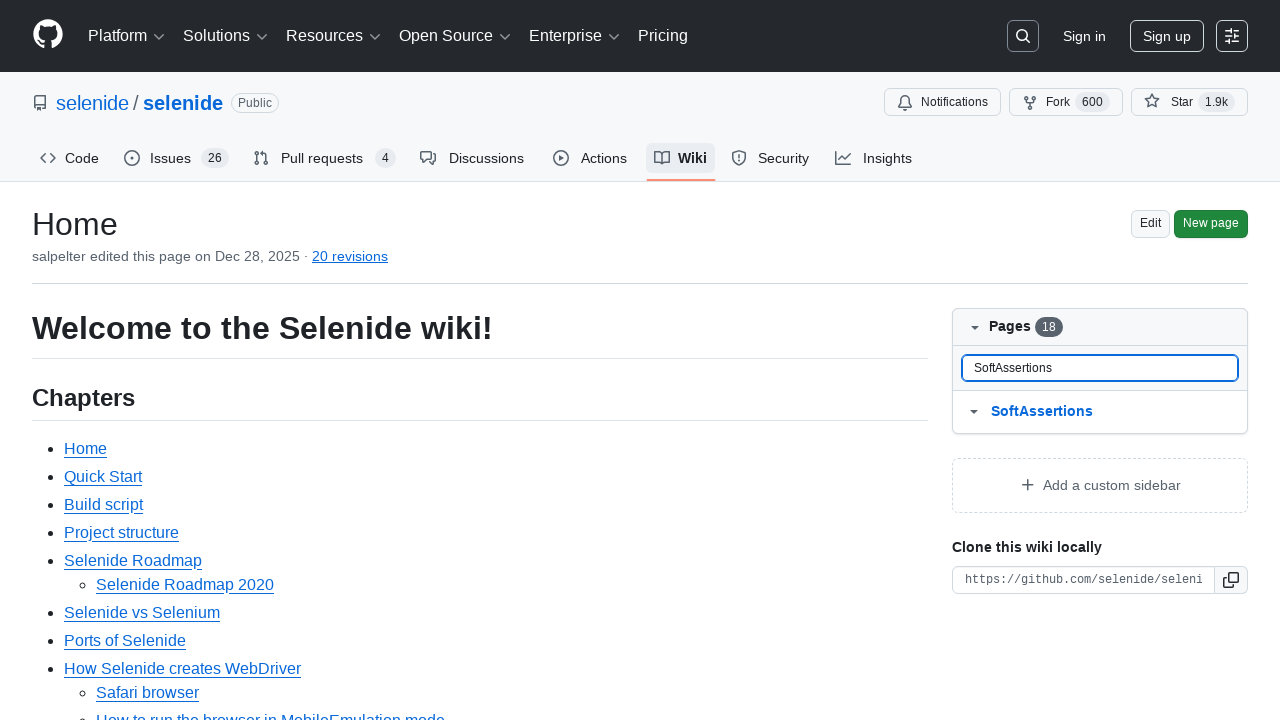

Clicked on the SoftAssertions wiki page link at (1115, 412) on #wiki-pages-box a:has-text('SoftAssertions')
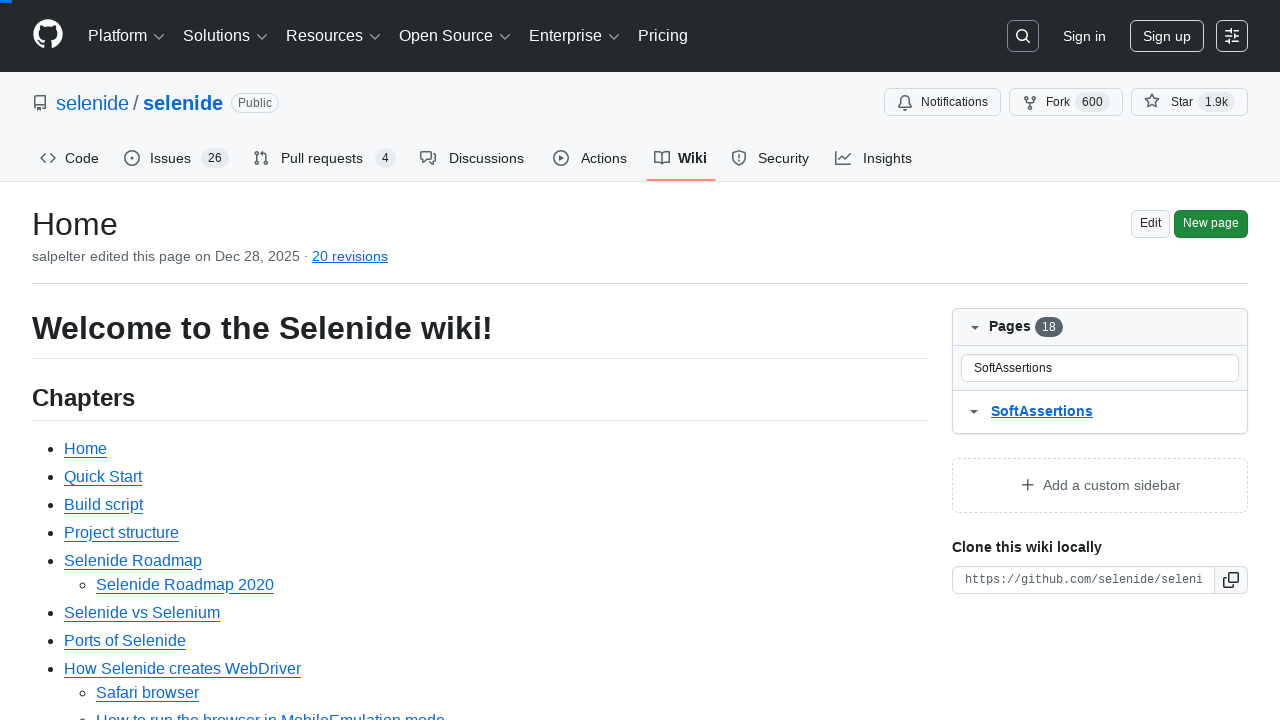

Waited for wiki body content to load
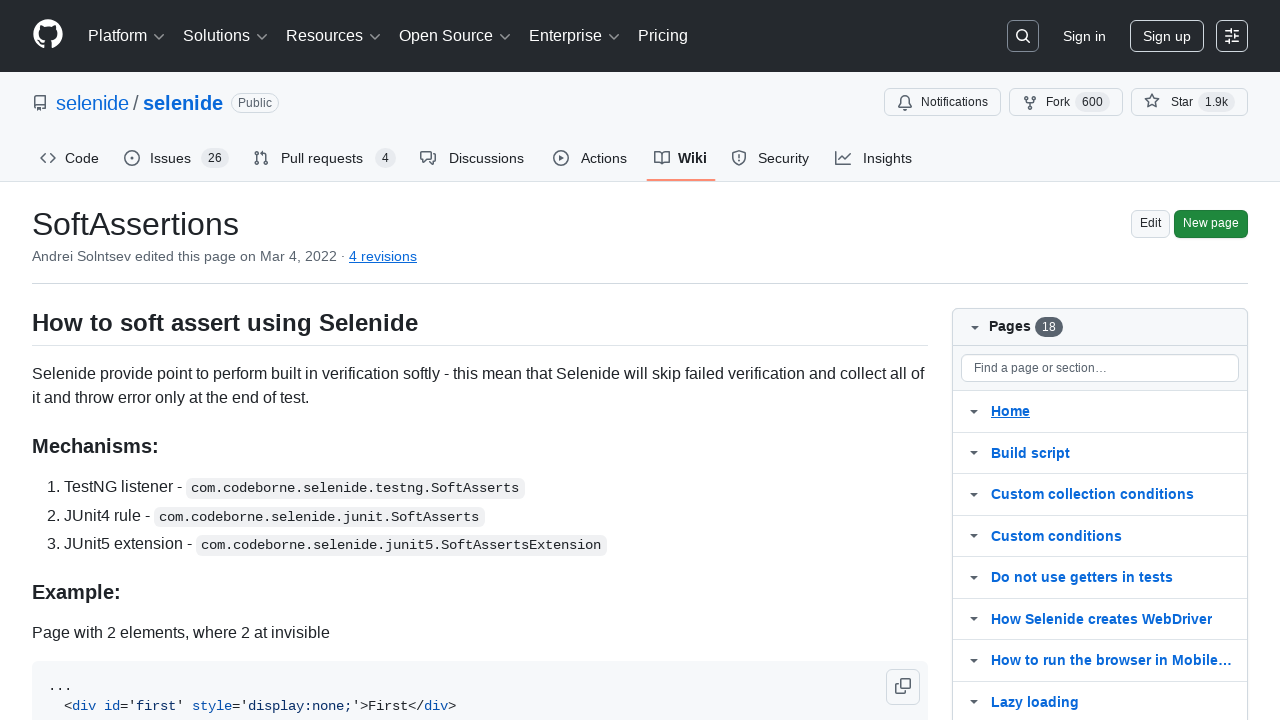

Verified JUnit 5 soft assertions code example is present in wiki body
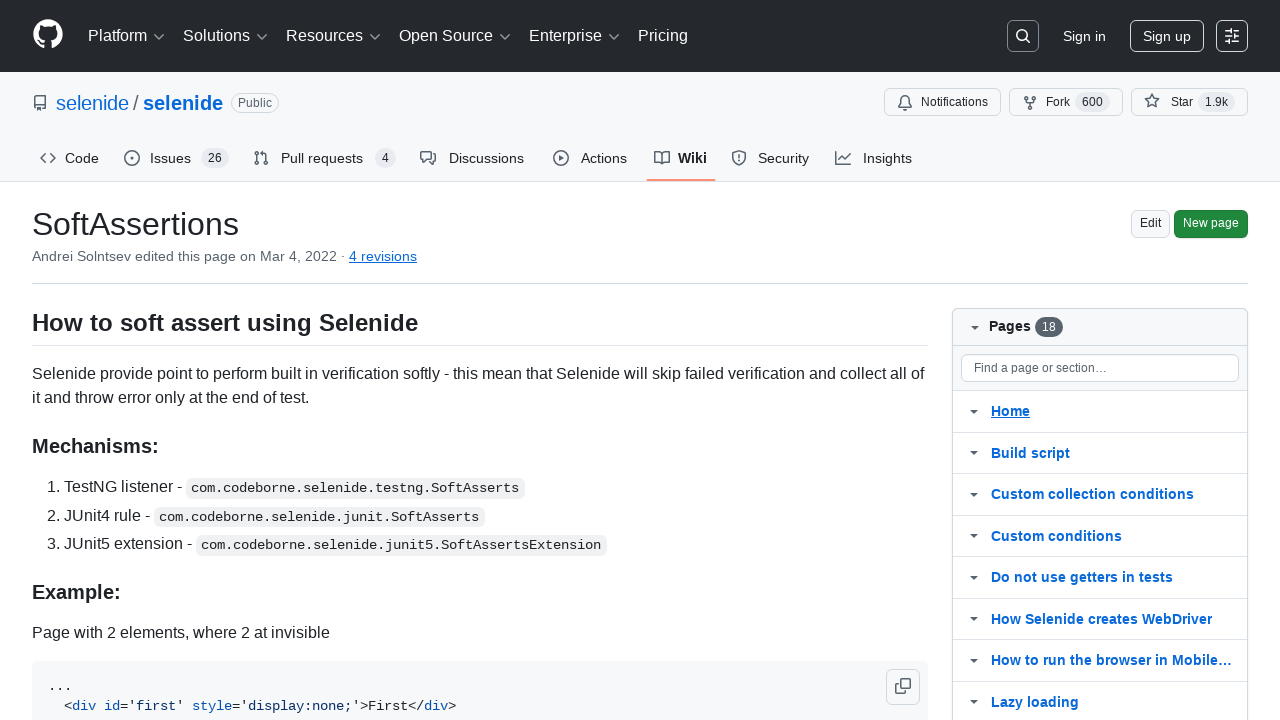

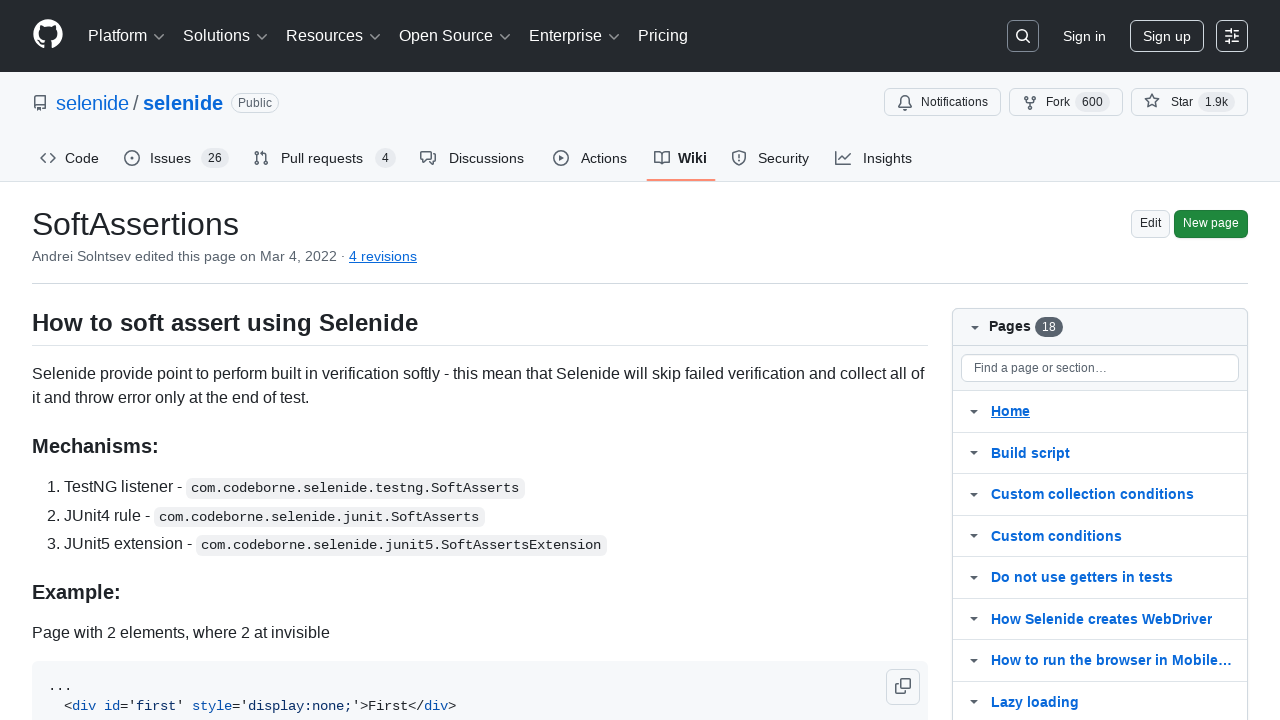